Tests non-searchable dynamic dropdown by clicking the dropdown and selecting an option by text

Starting URL: https://demo.automationtesting.in/Register.html

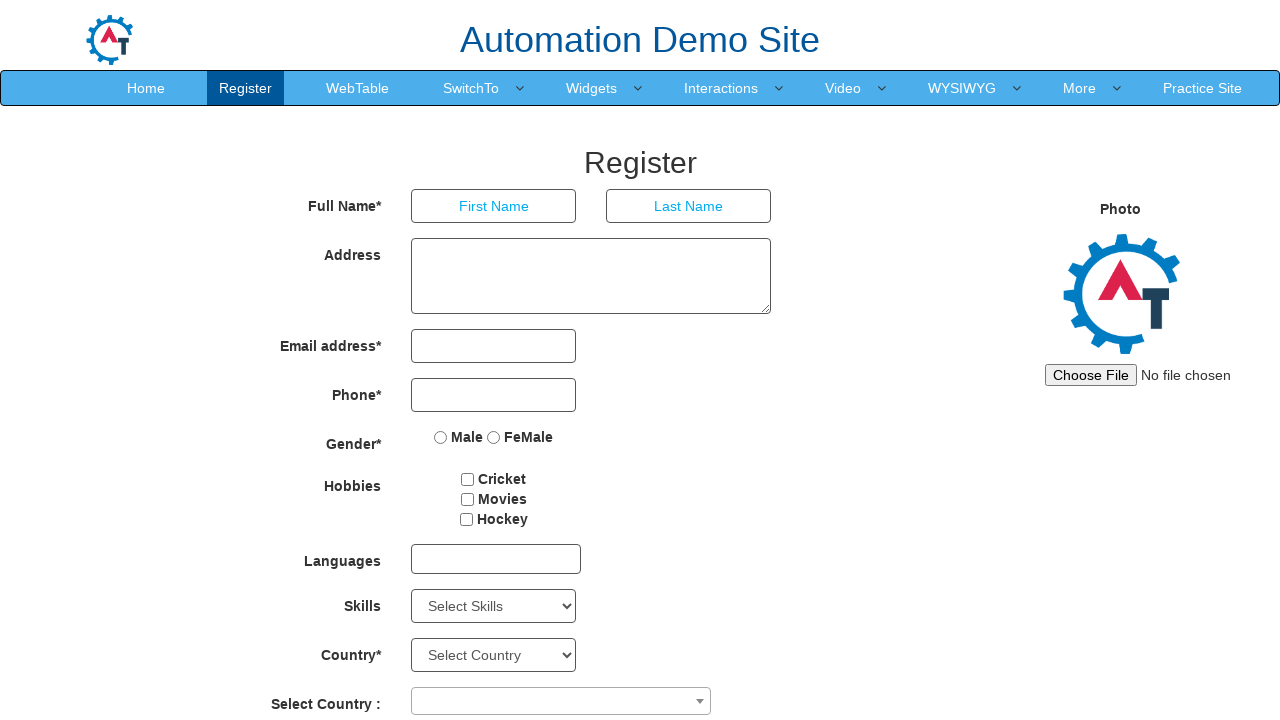

Clicked on the non-searchable dynamic dropdown to open it at (561, 701) on span[role="combobox"]
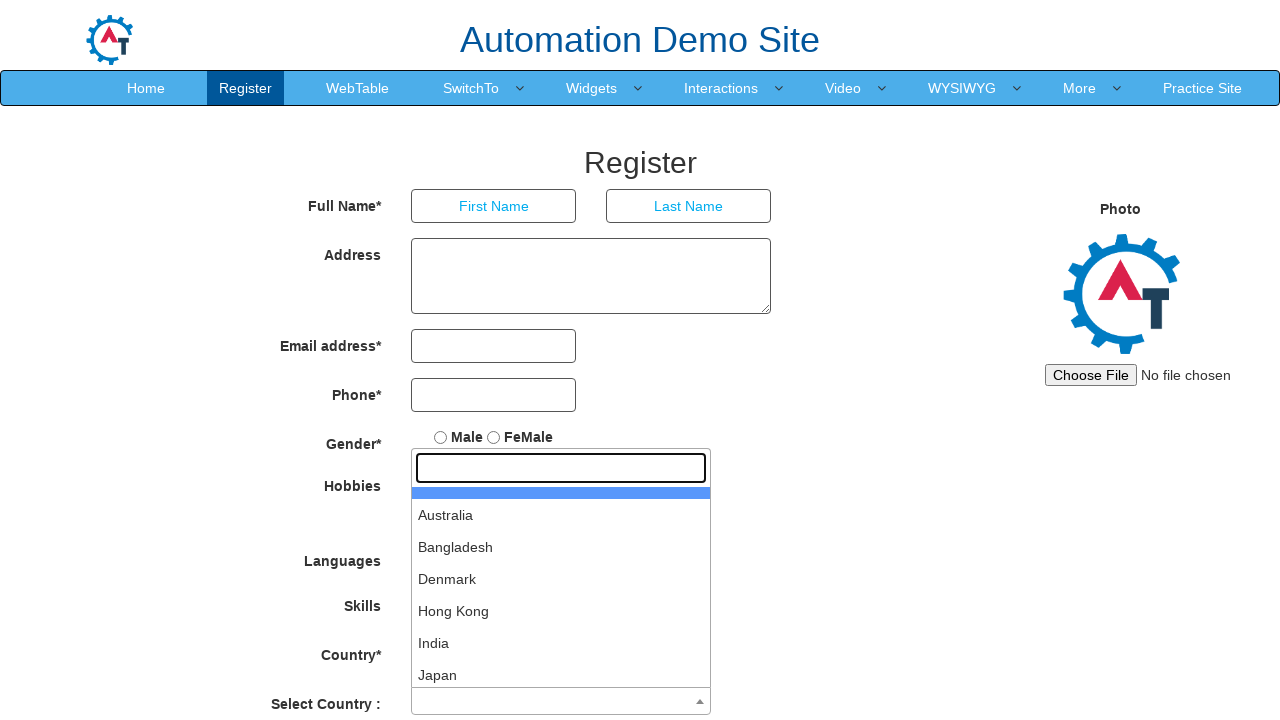

Selected 'India' option from the dropdown at (561, 643) on ul#select2-country-results >> li >> internal:has-text="India"i
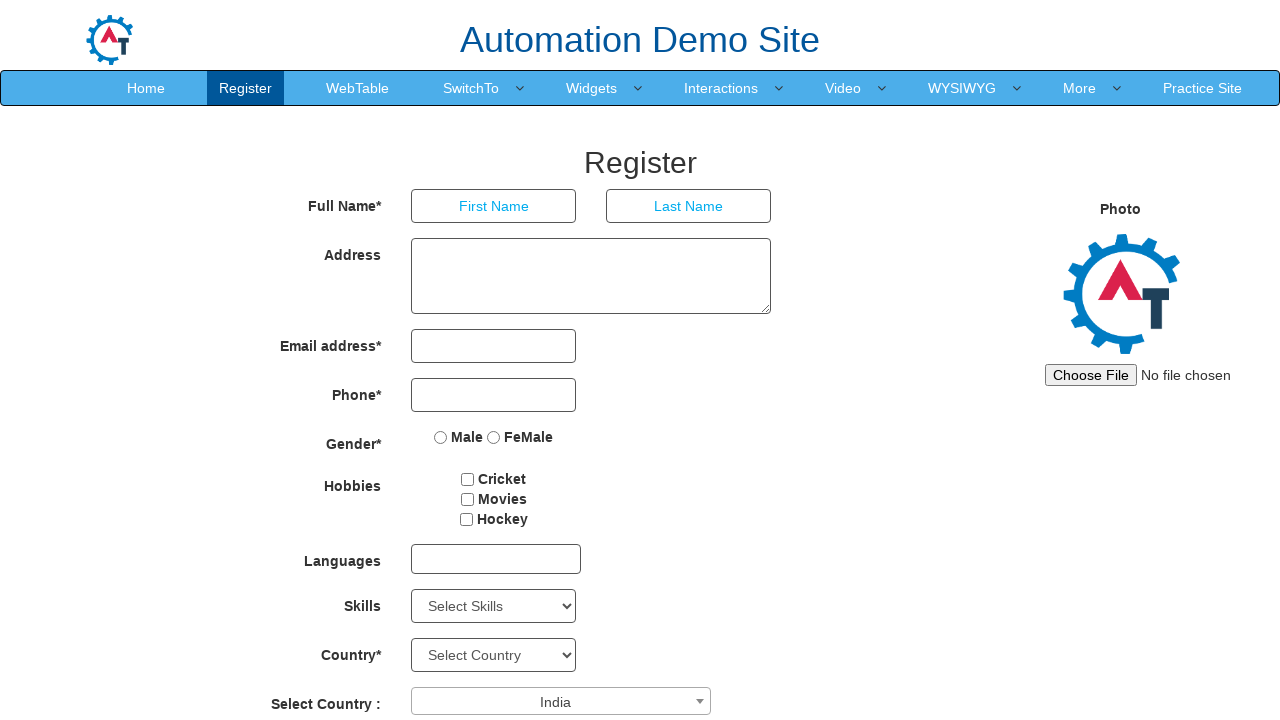

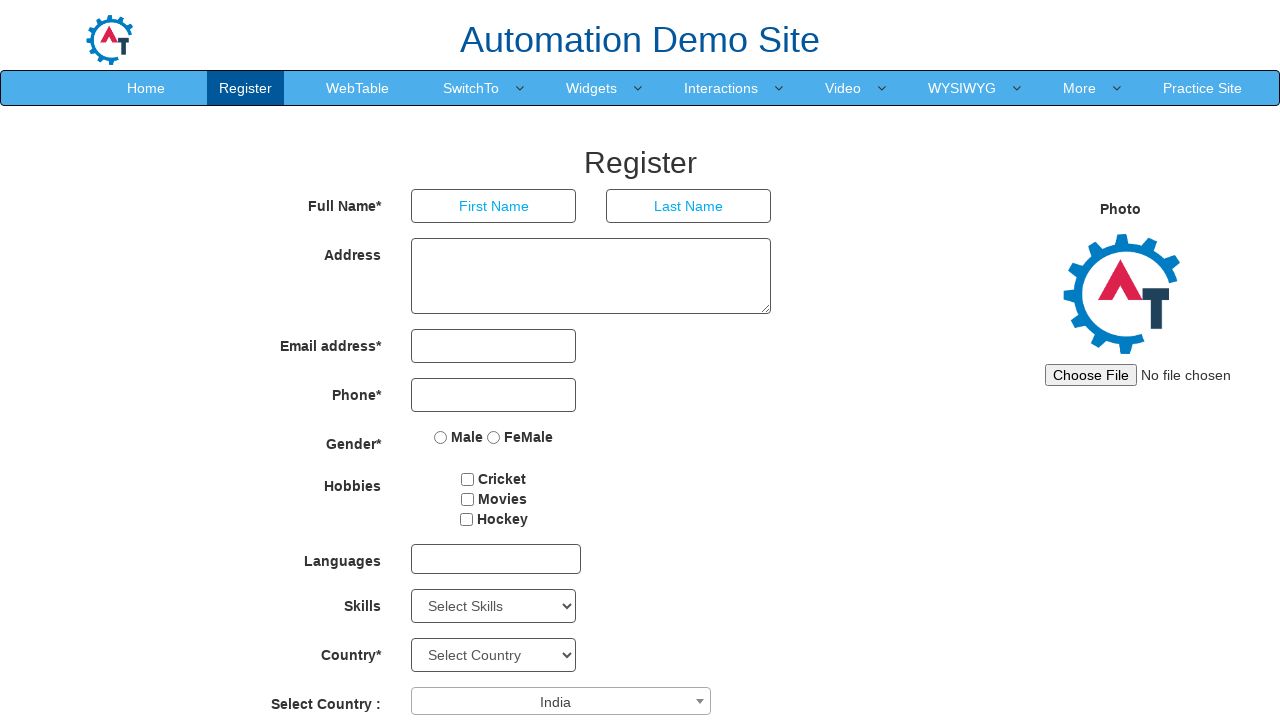